Tests navigation by clicking the "Home" link on the inputs page and verifying the page title changes to "Practice"

Starting URL: https://practice.cydeo.com/inputs

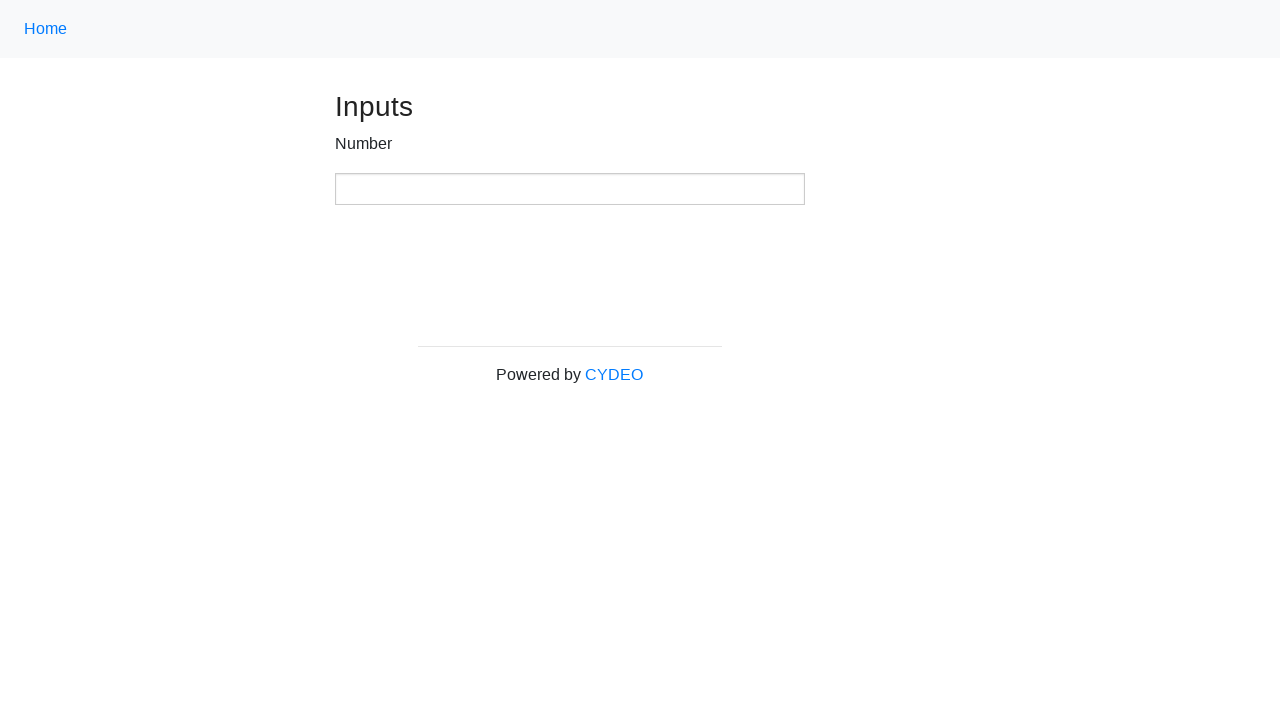

Clicked the Home navigation link at (46, 29) on a.nav-link
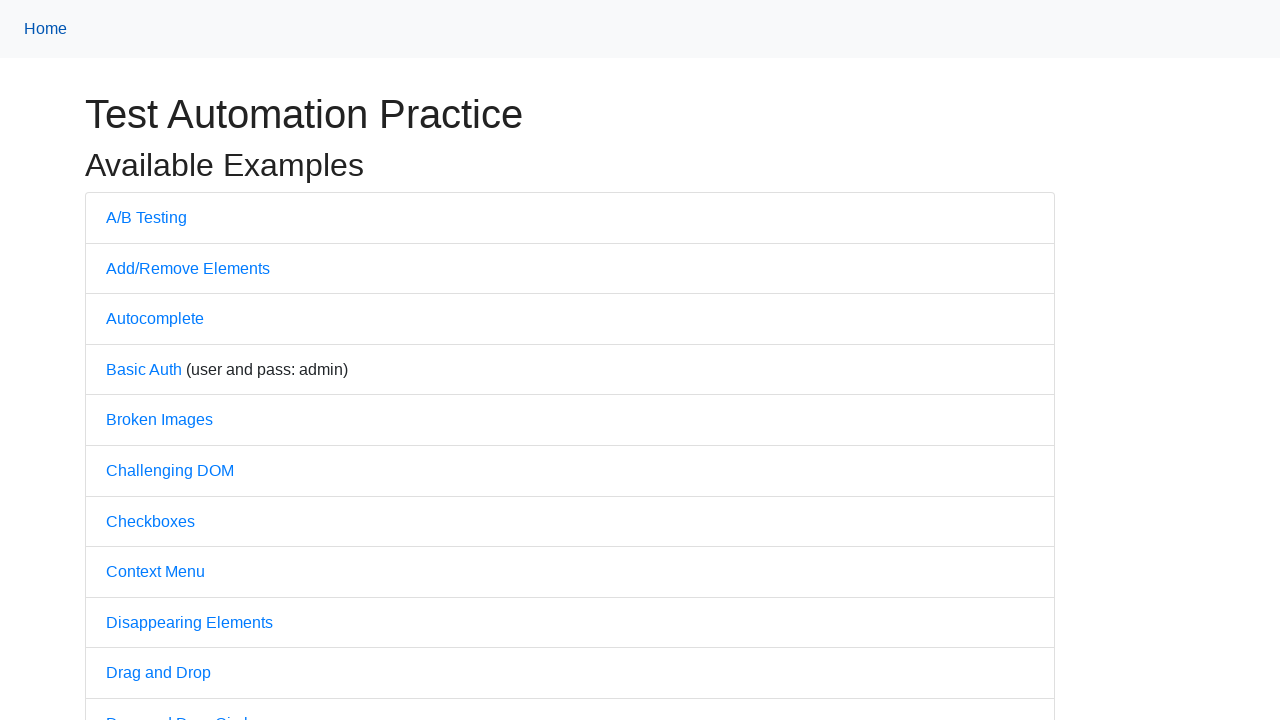

Waited for page to load (domcontentloaded)
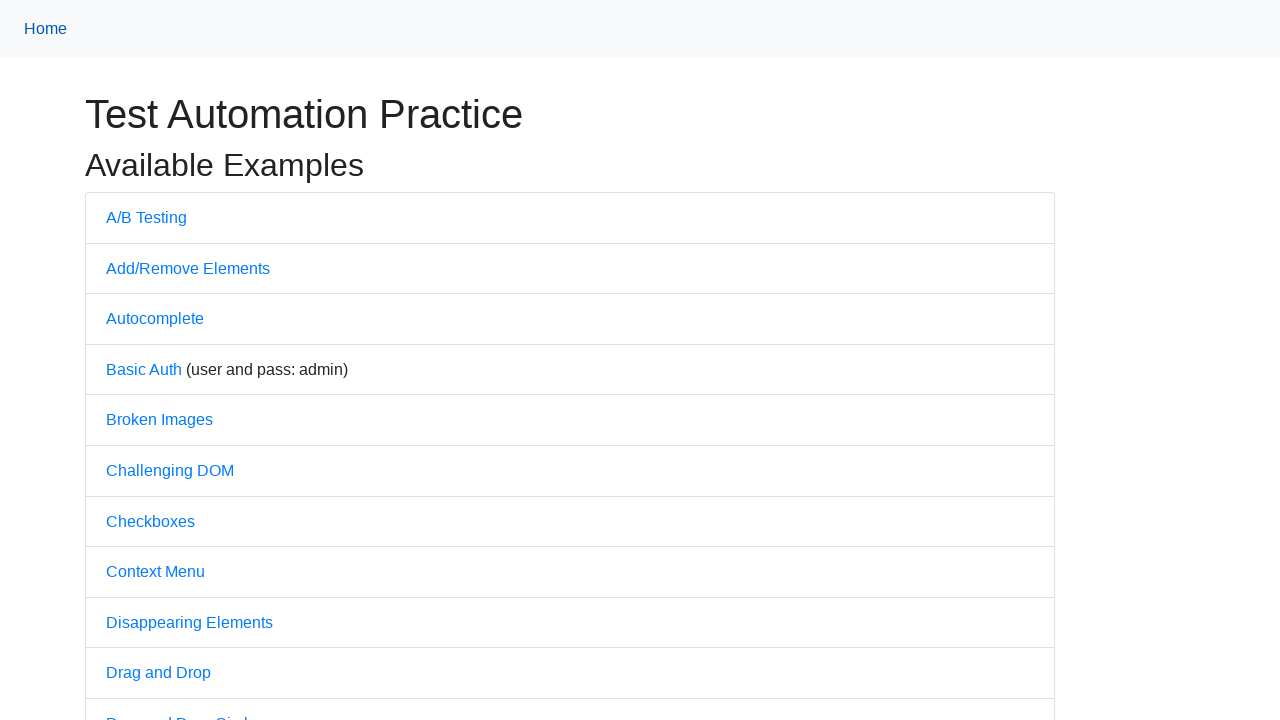

Verified page title is 'Practice'
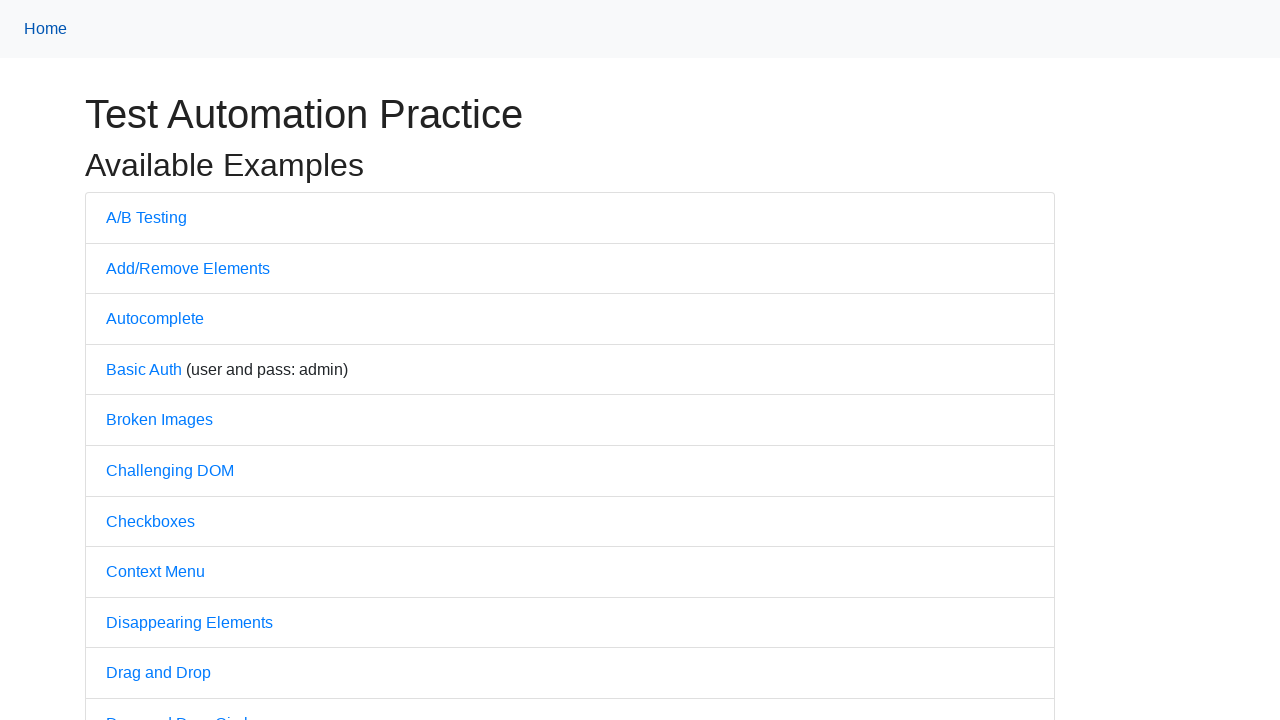

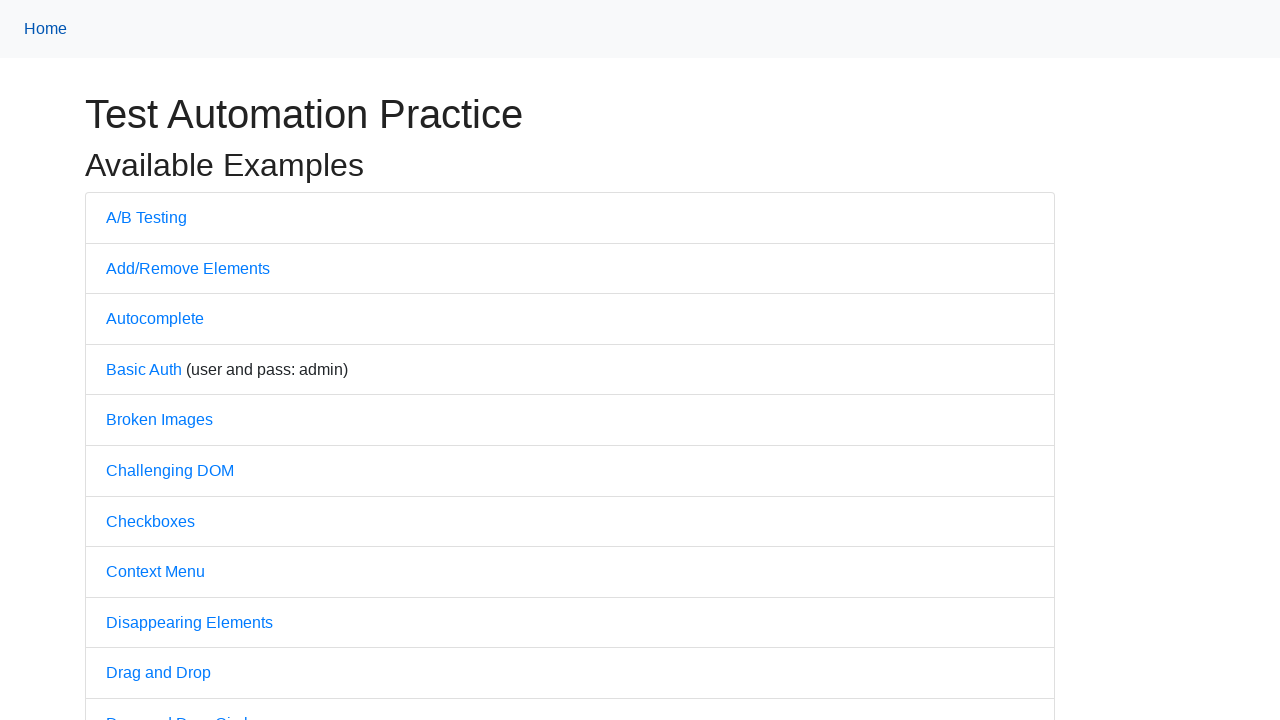